Tests a math puzzle form by extracting a value from an element's attribute, calculating a logarithmic formula, filling in the answer, clicking checkboxes, and submitting the form.

Starting URL: http://suninjuly.github.io/get_attribute.html

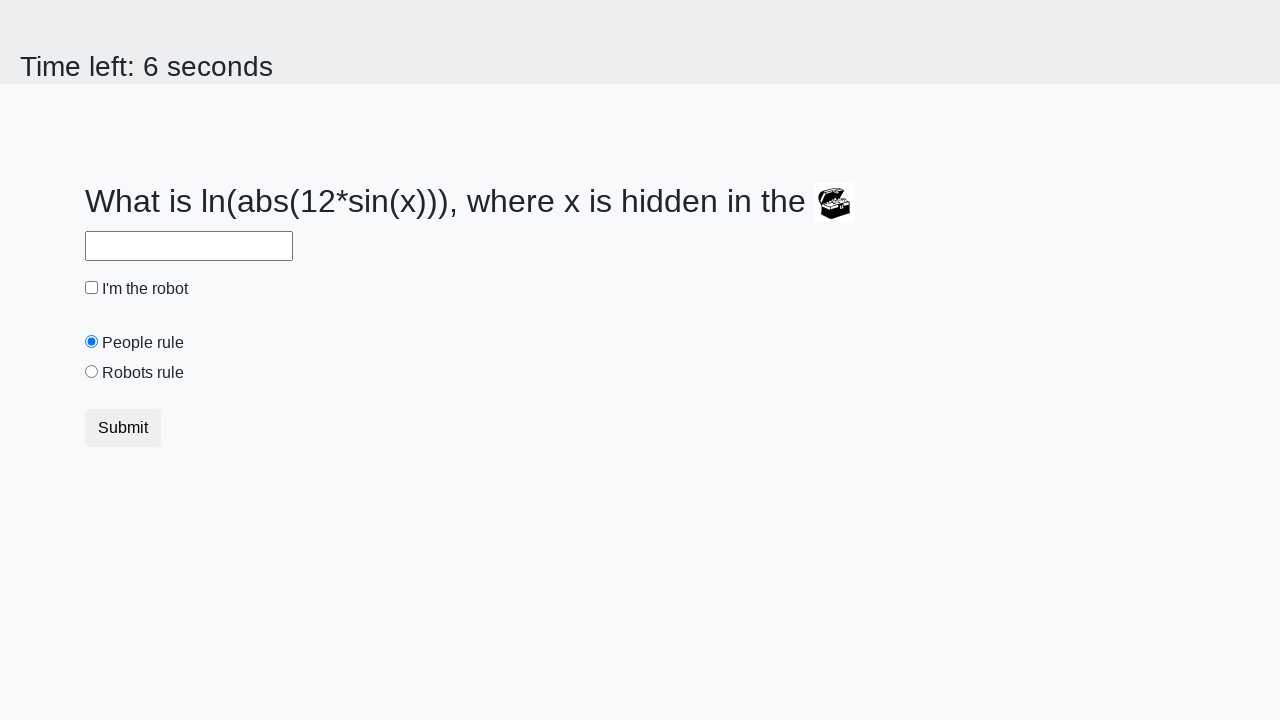

Extracted 'valuex' attribute from treasure element
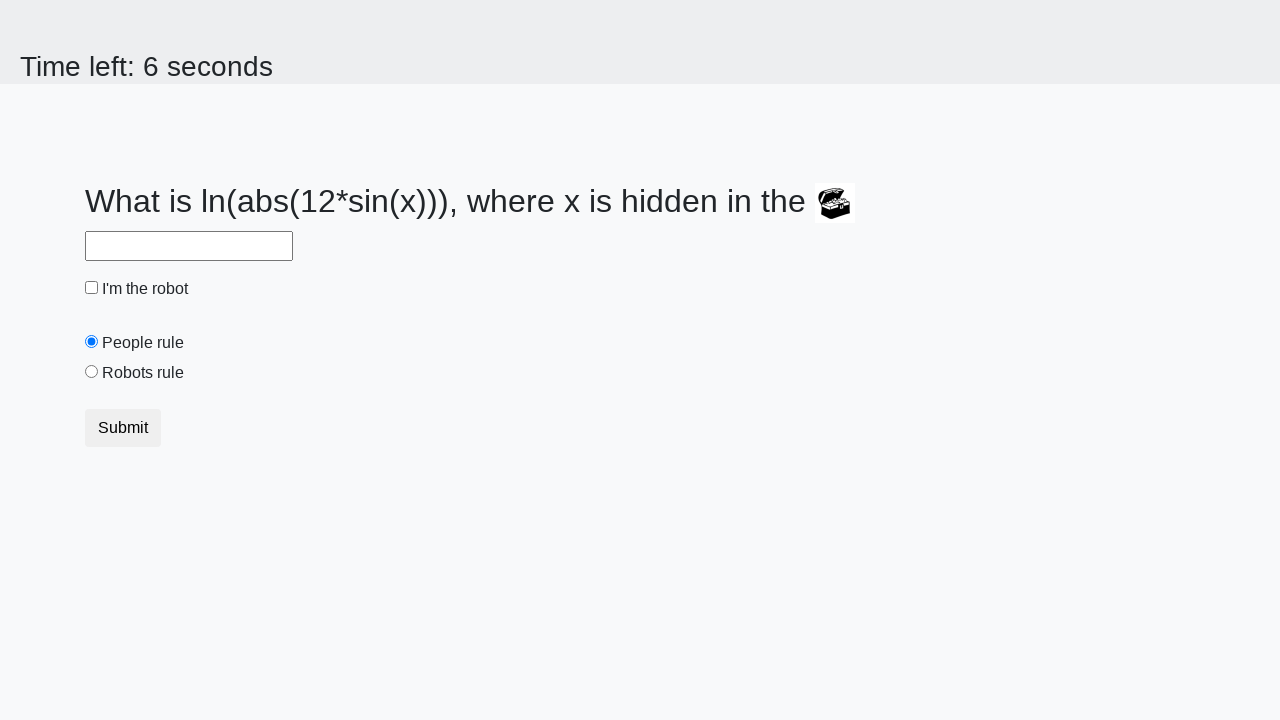

Converted valuex to integer
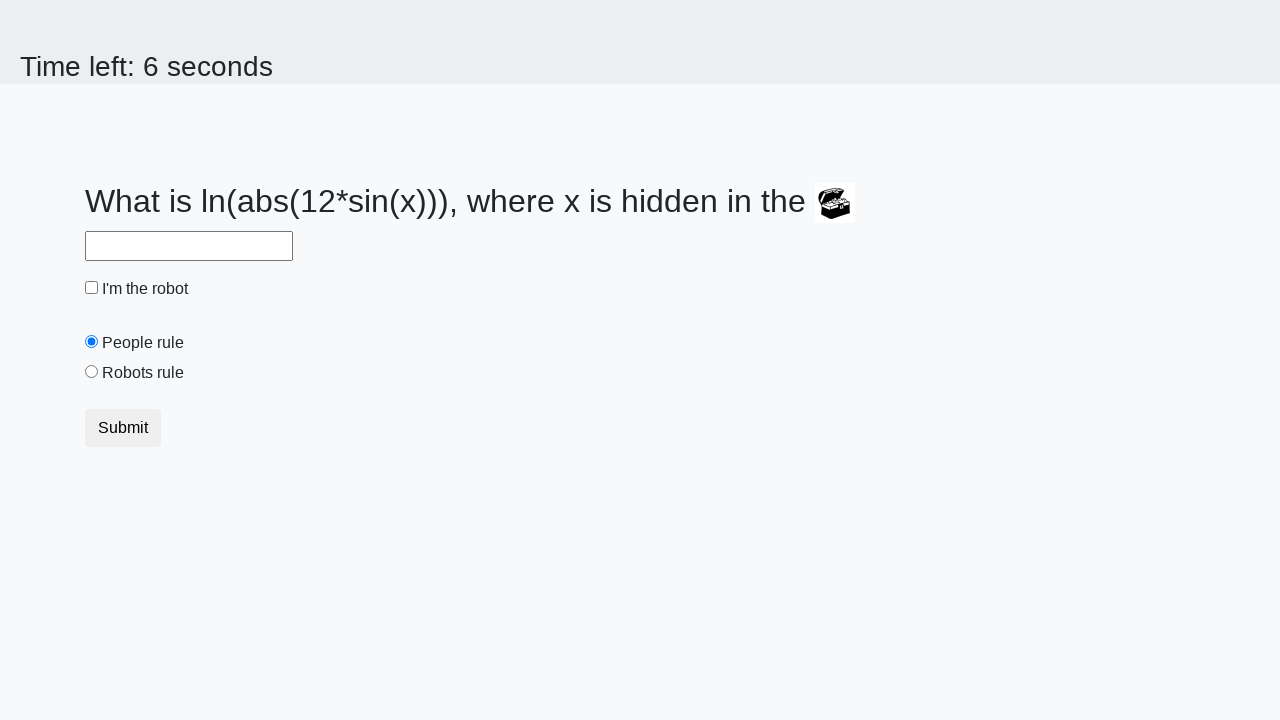

Calculated logarithmic formula: log(|12 * sin(x)|)
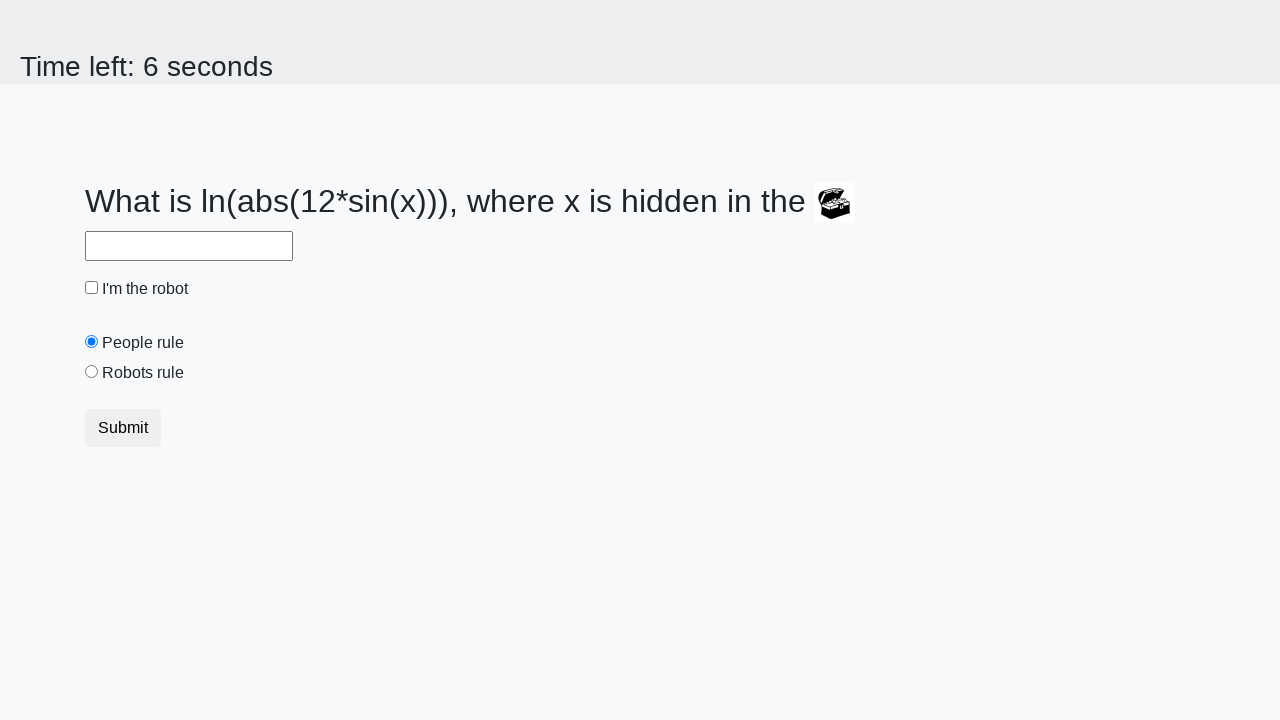

Filled answer field with calculated value on #answer
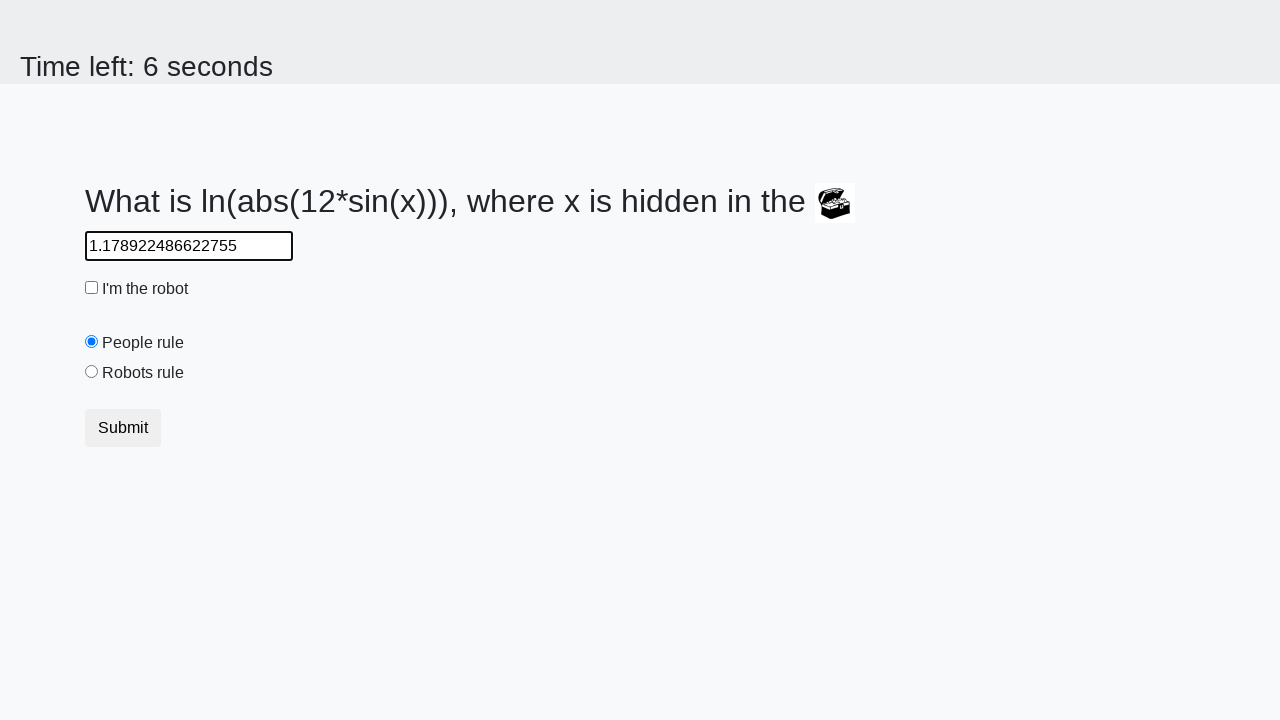

Clicked robot checkbox at (92, 288) on #robotCheckbox
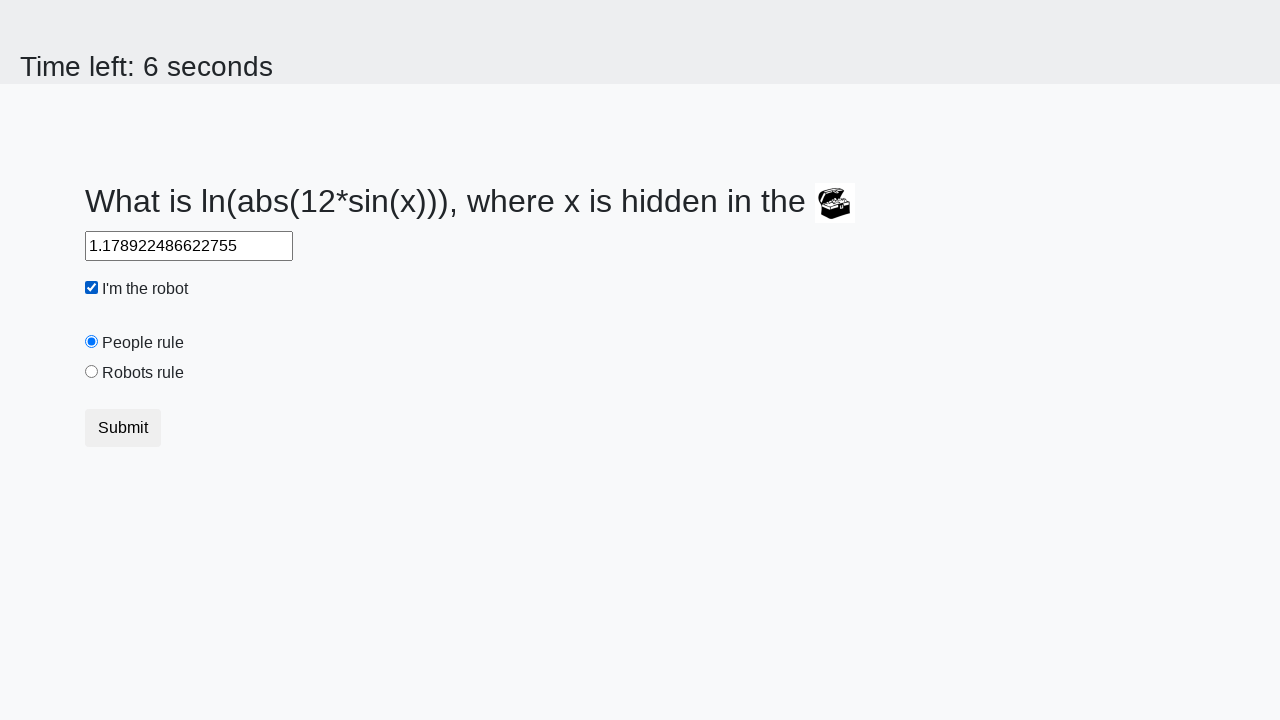

Clicked robots rule checkbox at (92, 372) on #robotsRule
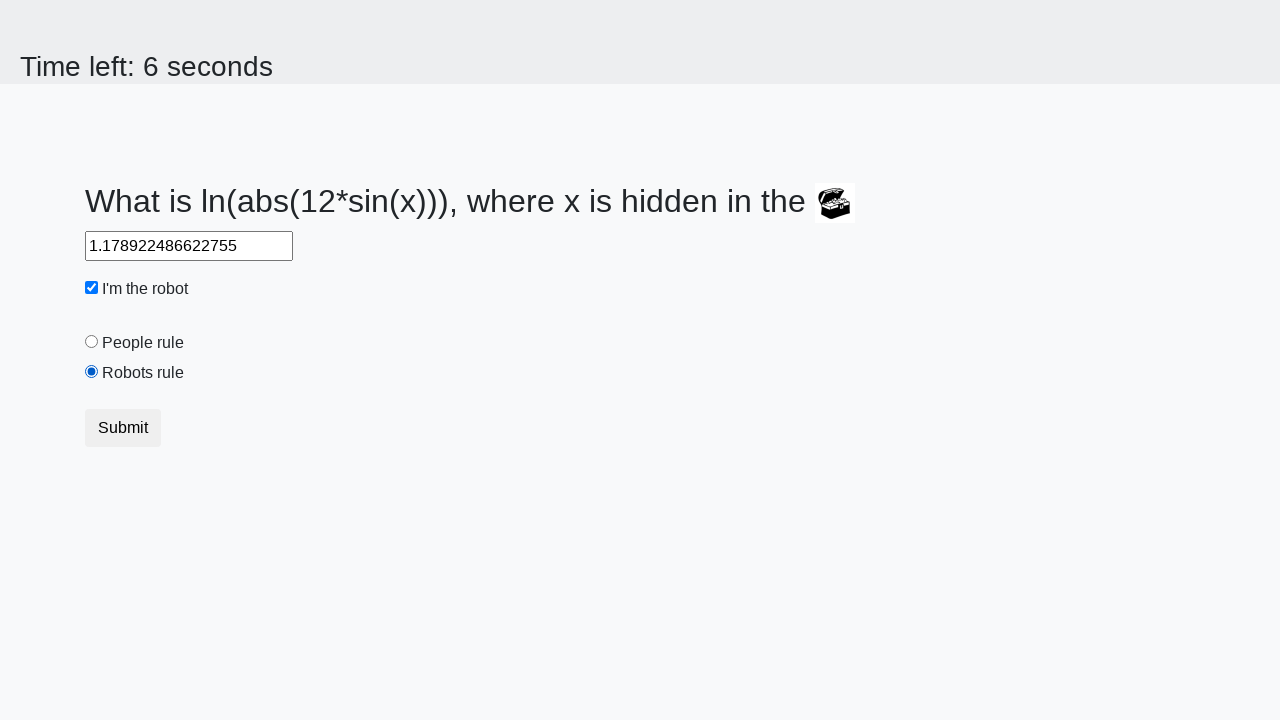

Clicked submit button to complete form at (123, 428) on button
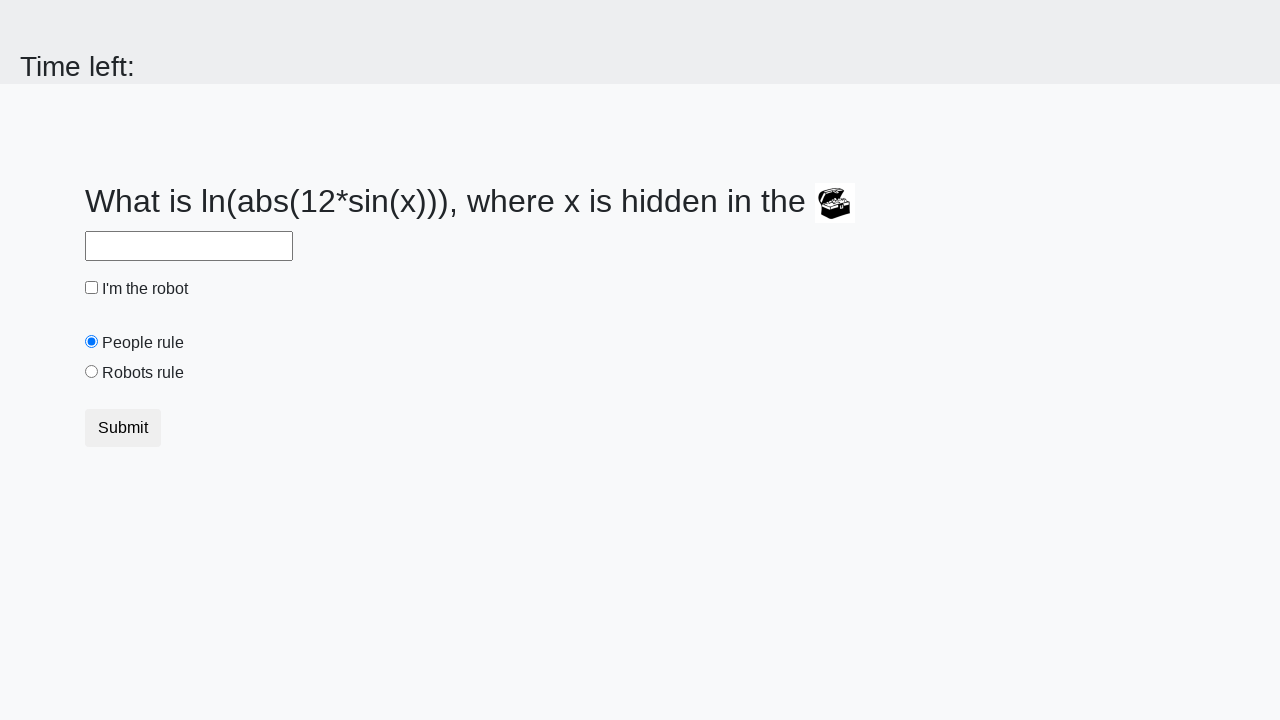

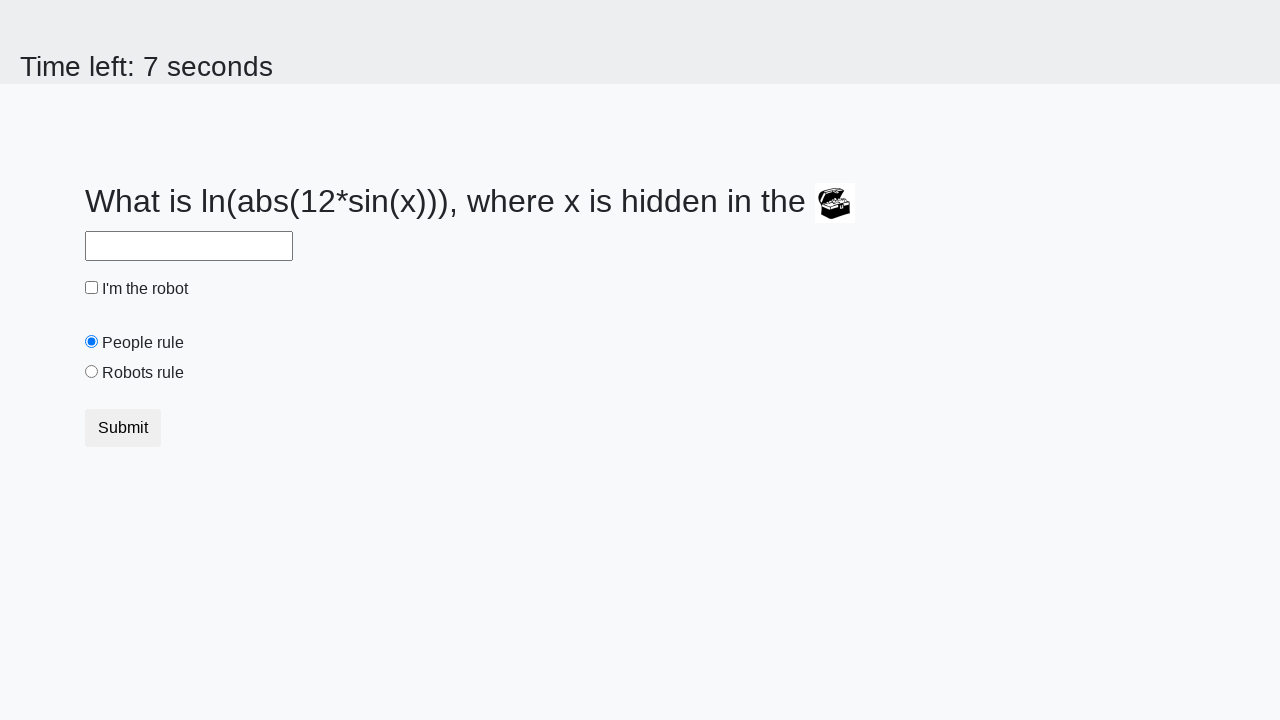